Tests autocomplete functionality by typing a partial country name, waiting for suggestions to appear, and selecting "India" from the dropdown options

Starting URL: https://rahulshettyacademy.com/AutomationPractice/

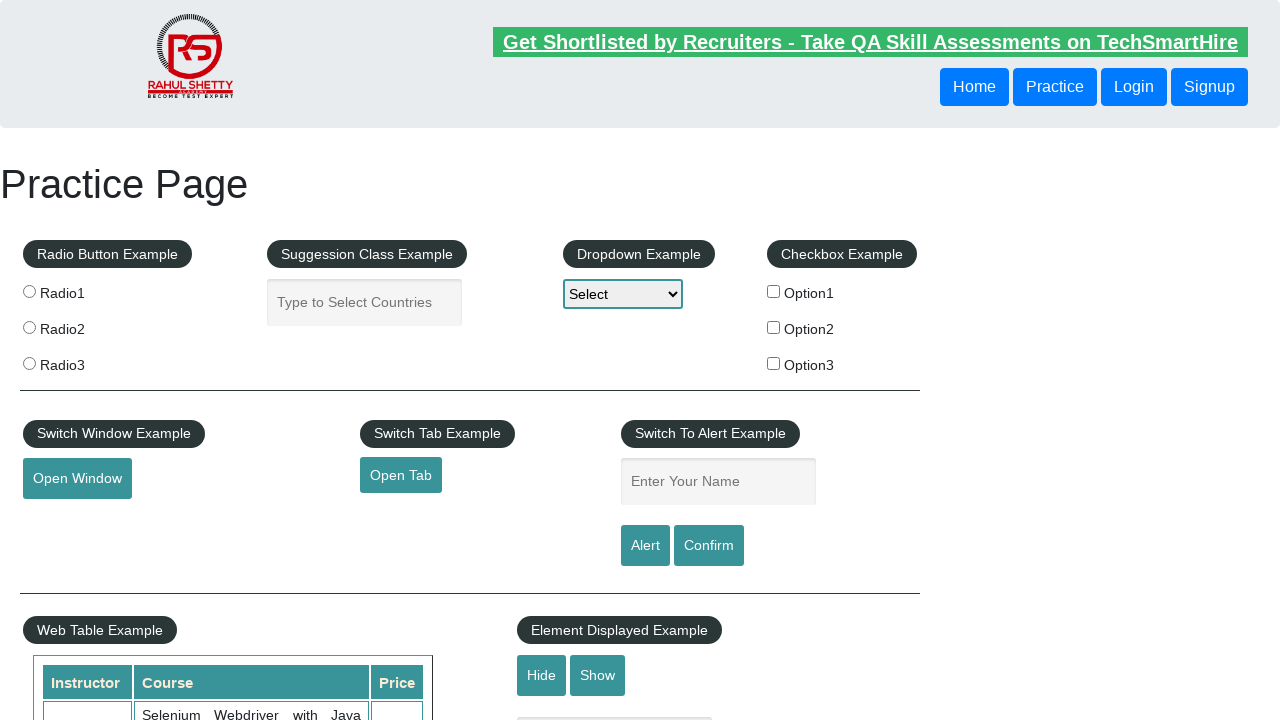

Typed 'ind' in autocomplete field on #autocomplete
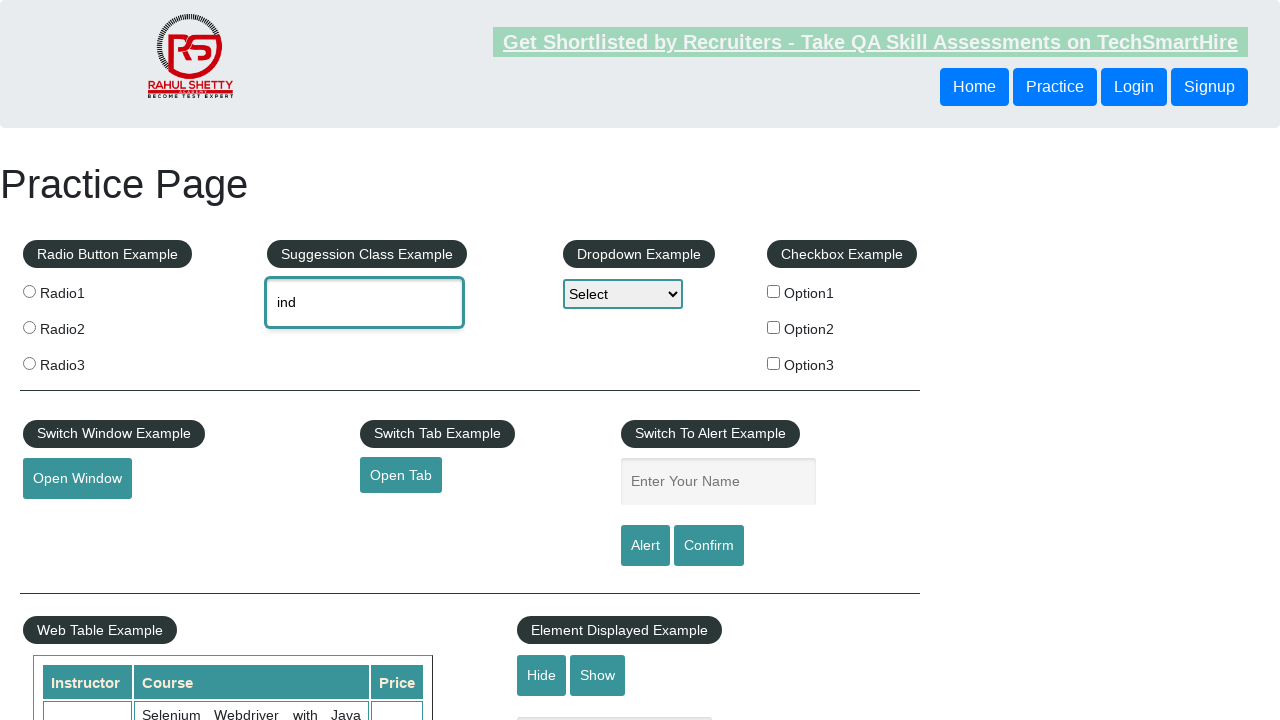

Waited for autocomplete suggestions to appear
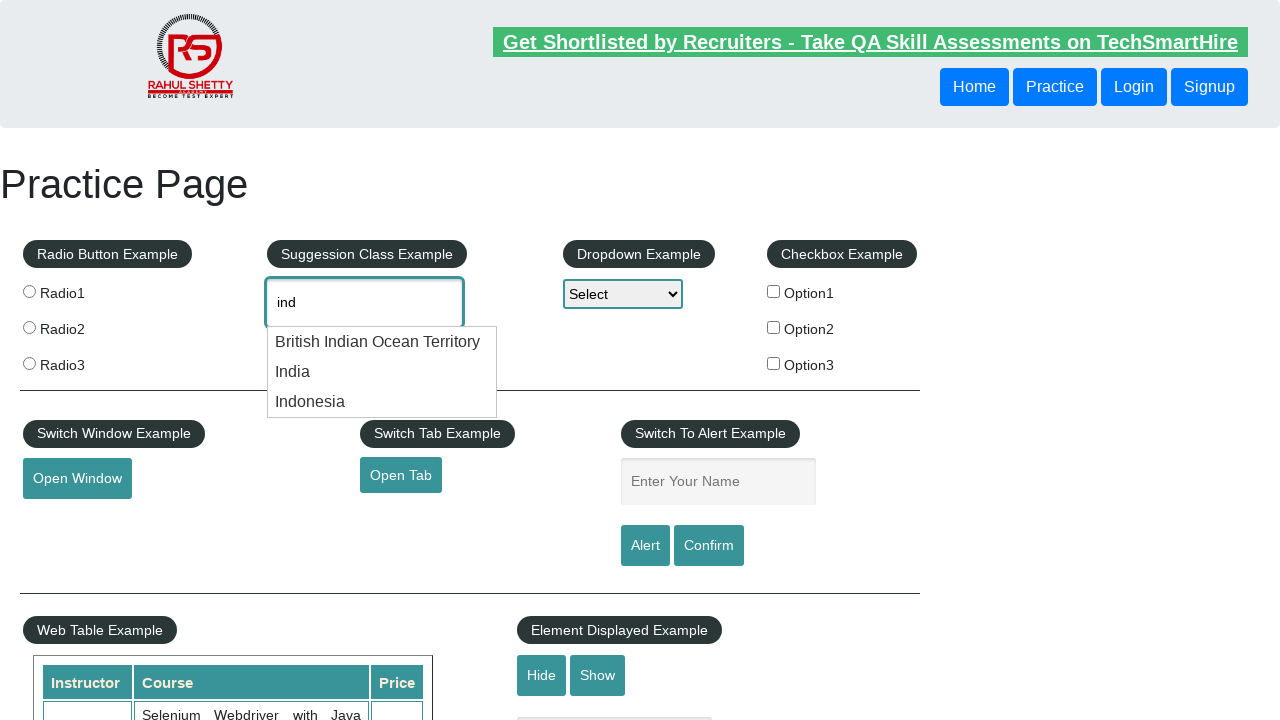

Located all autocomplete suggestion elements
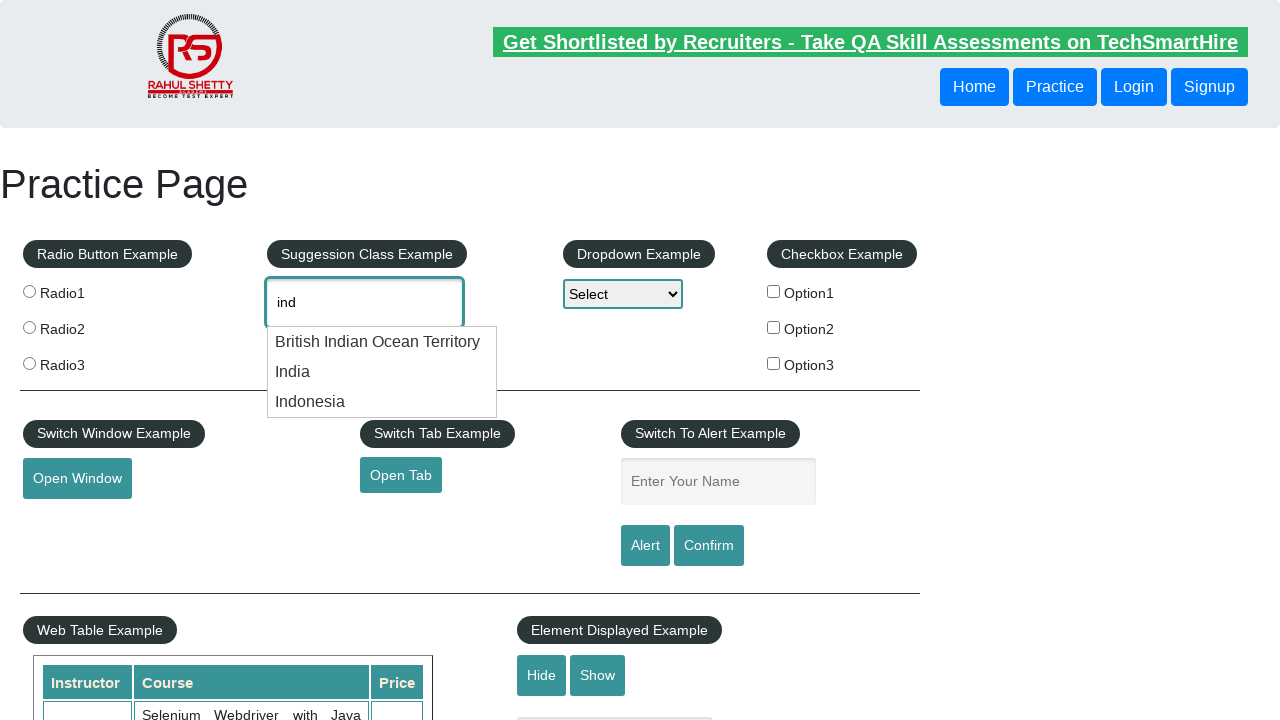

Found 3 autocomplete suggestions
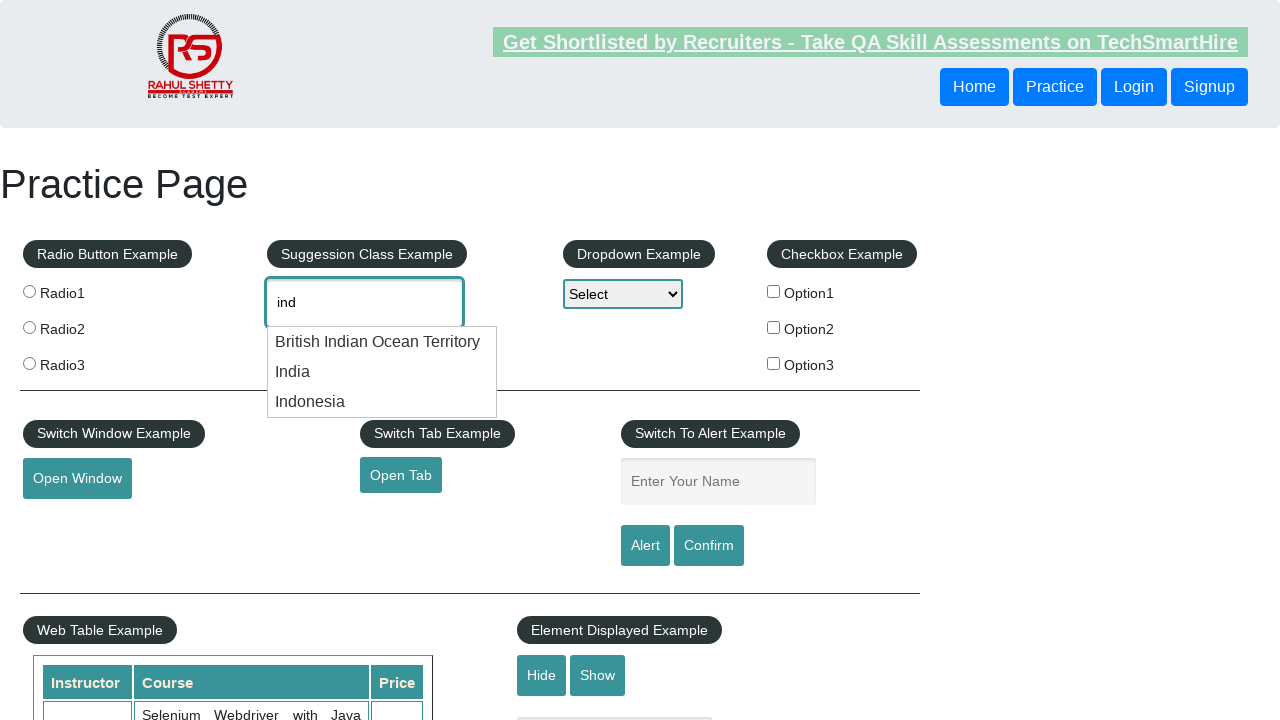

Evaluated suggestion 1 of 3
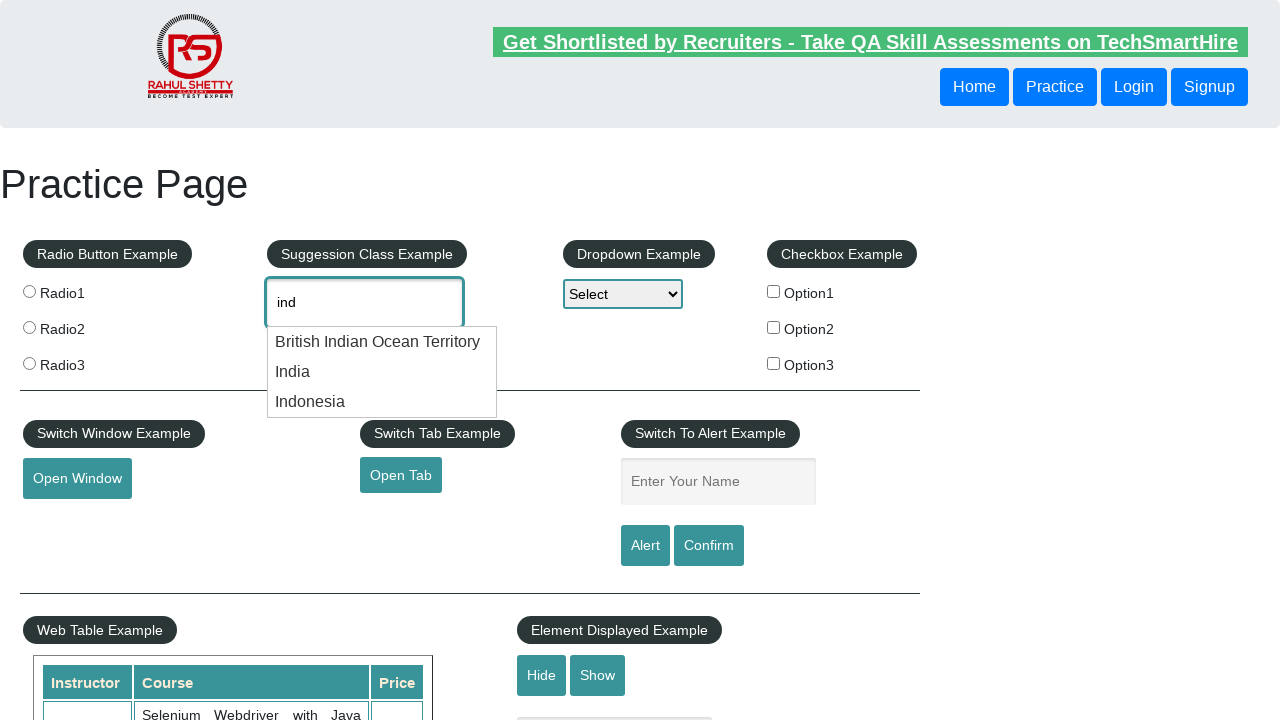

Evaluated suggestion 2 of 3
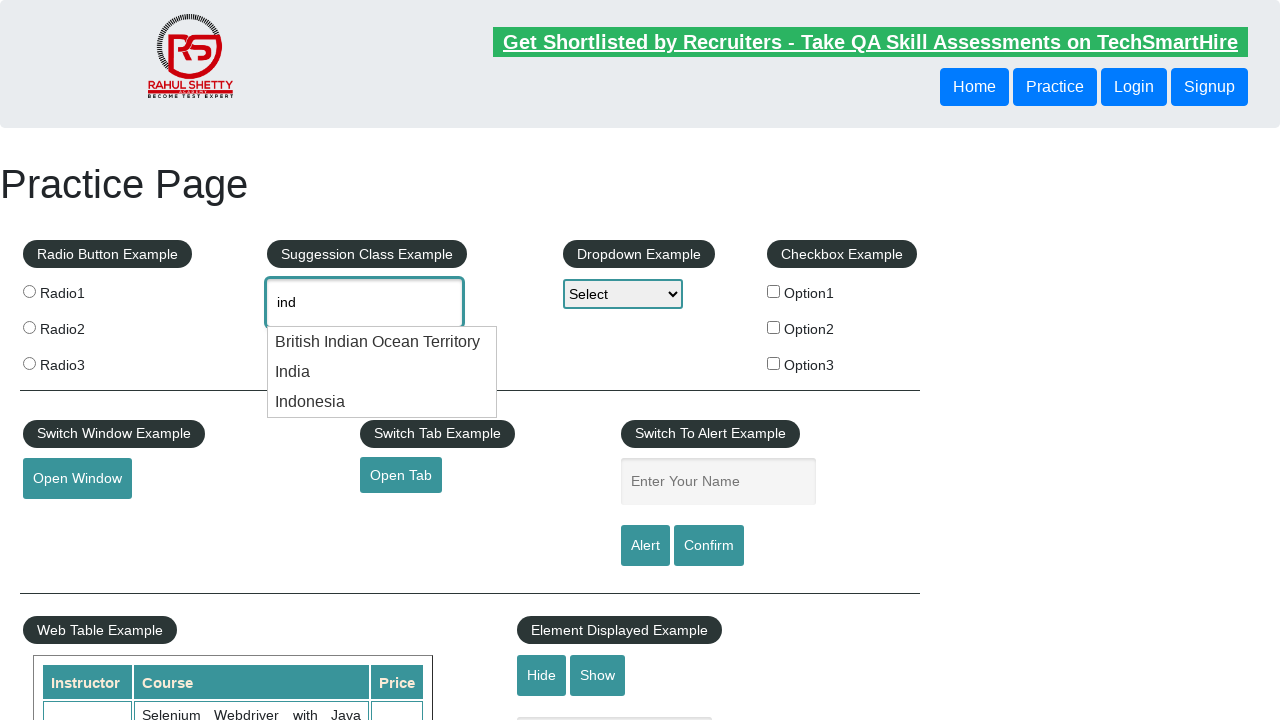

Hovered over 'India' option at (382, 372) on .ui-menu-item div >> nth=1
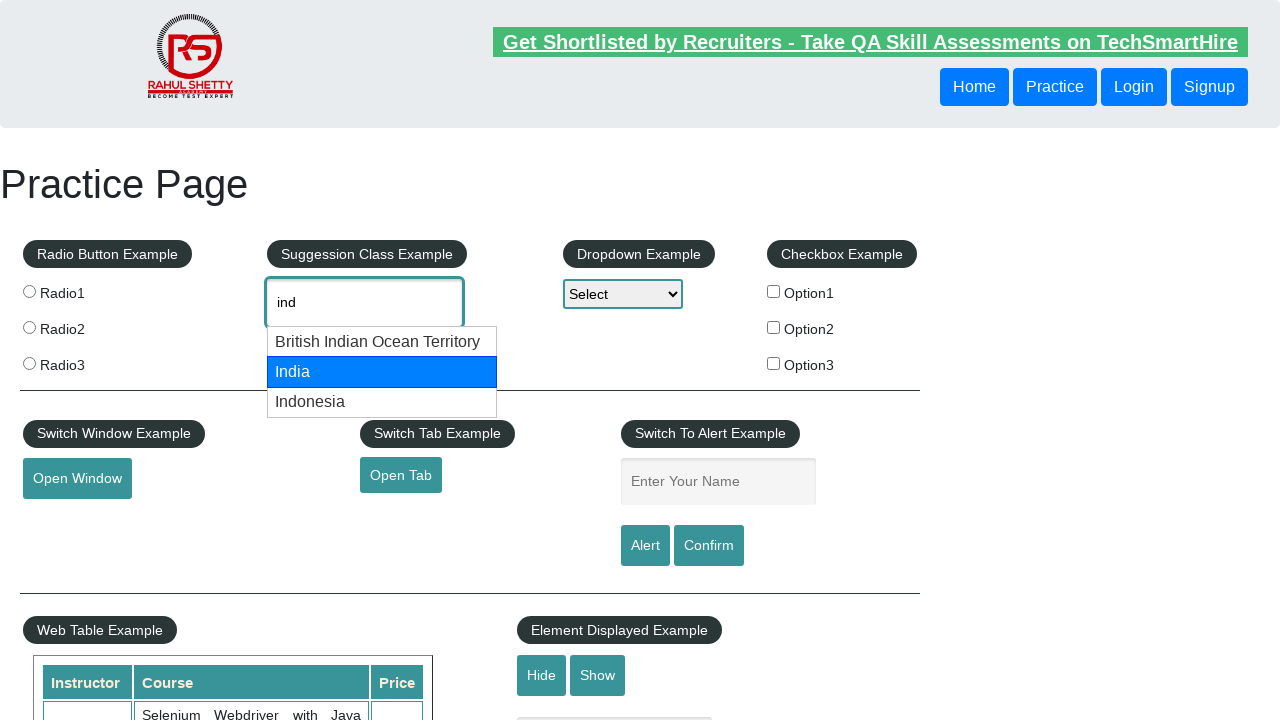

Clicked 'India' option from autocomplete suggestions at (382, 372) on .ui-menu-item div >> nth=1
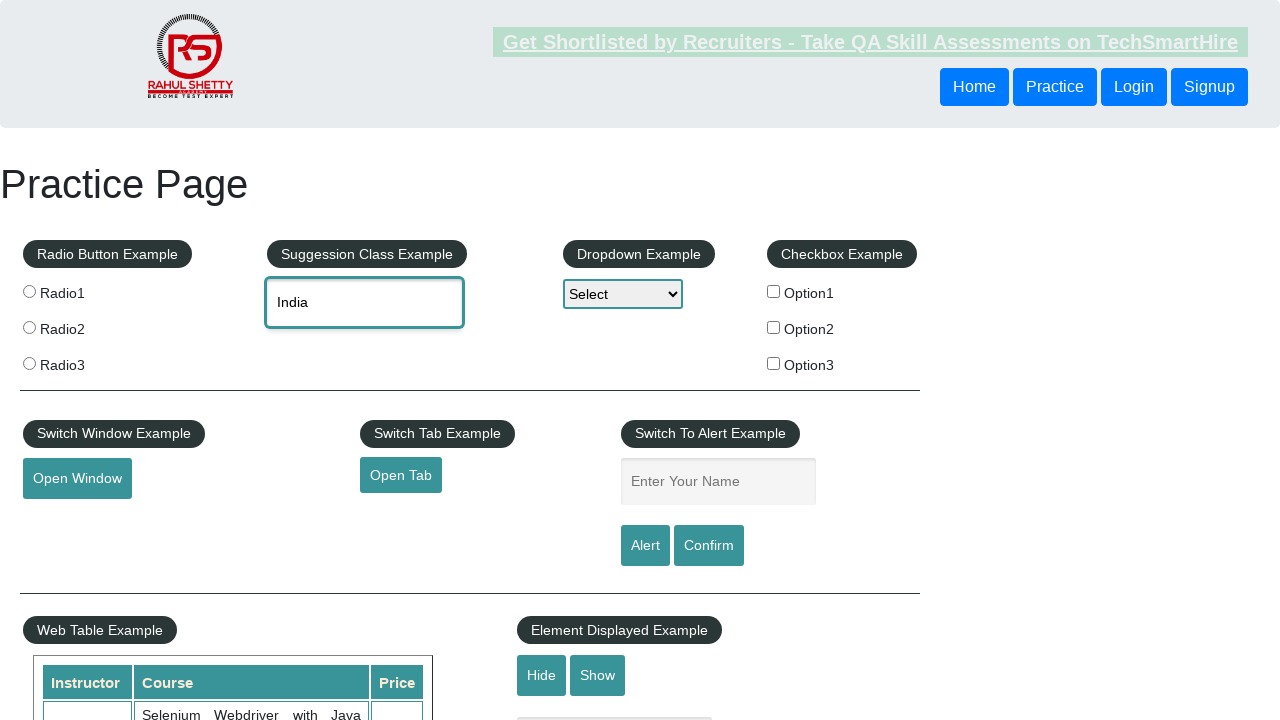

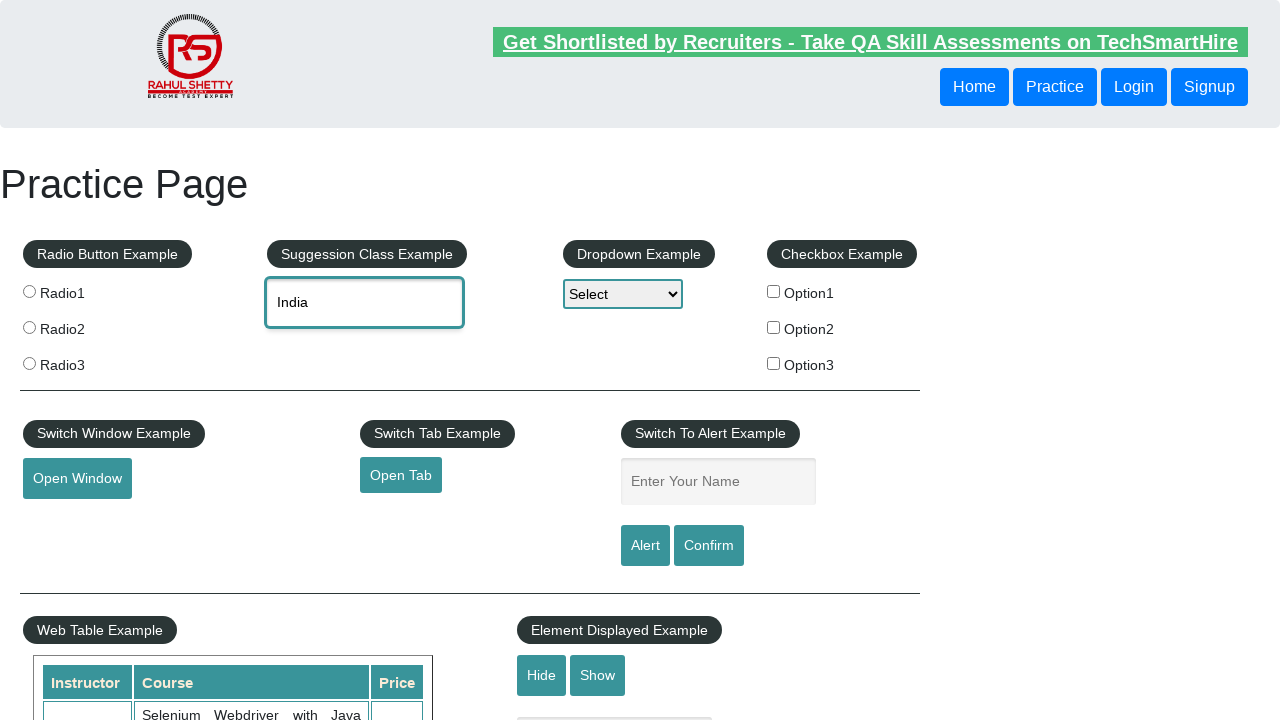